Tests checkbox interaction on a practice page by finding all checkboxes and clicking a subset of them (from index 10 to near the end of the list).

Starting URL: https://selectorshub.com/xpath-practice-page/

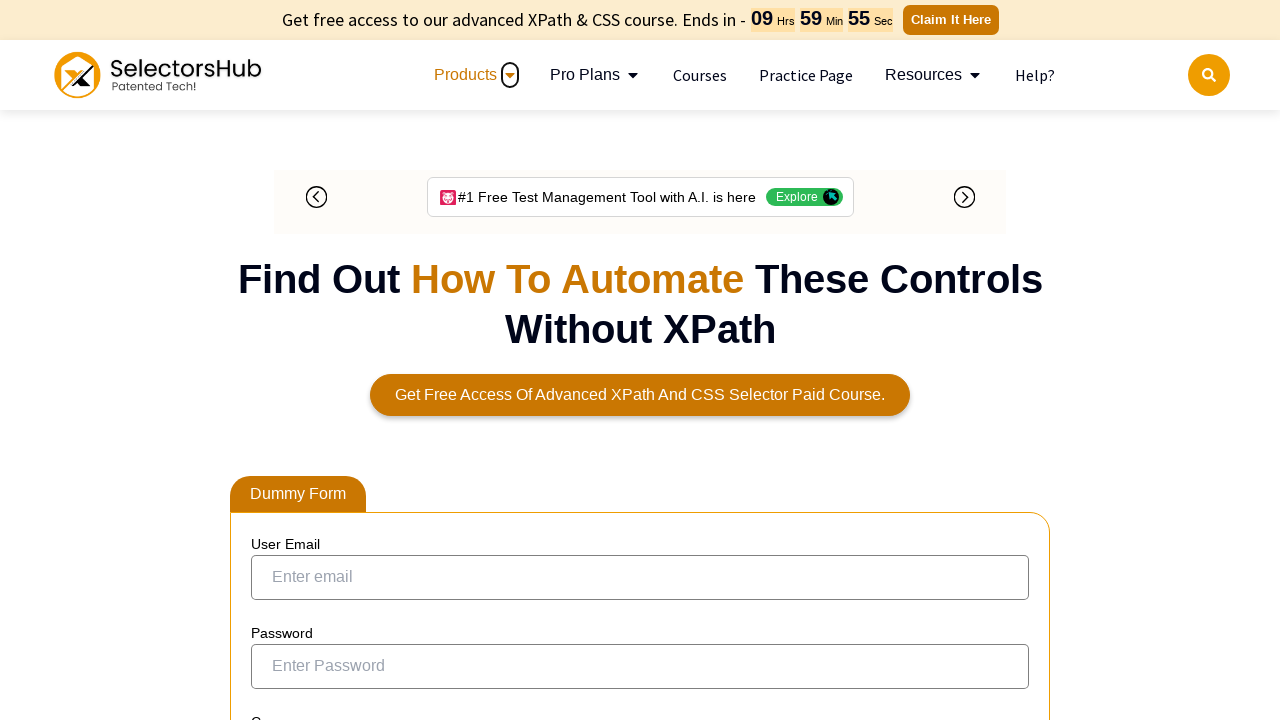

Waited for checkboxes to be available on the practice page
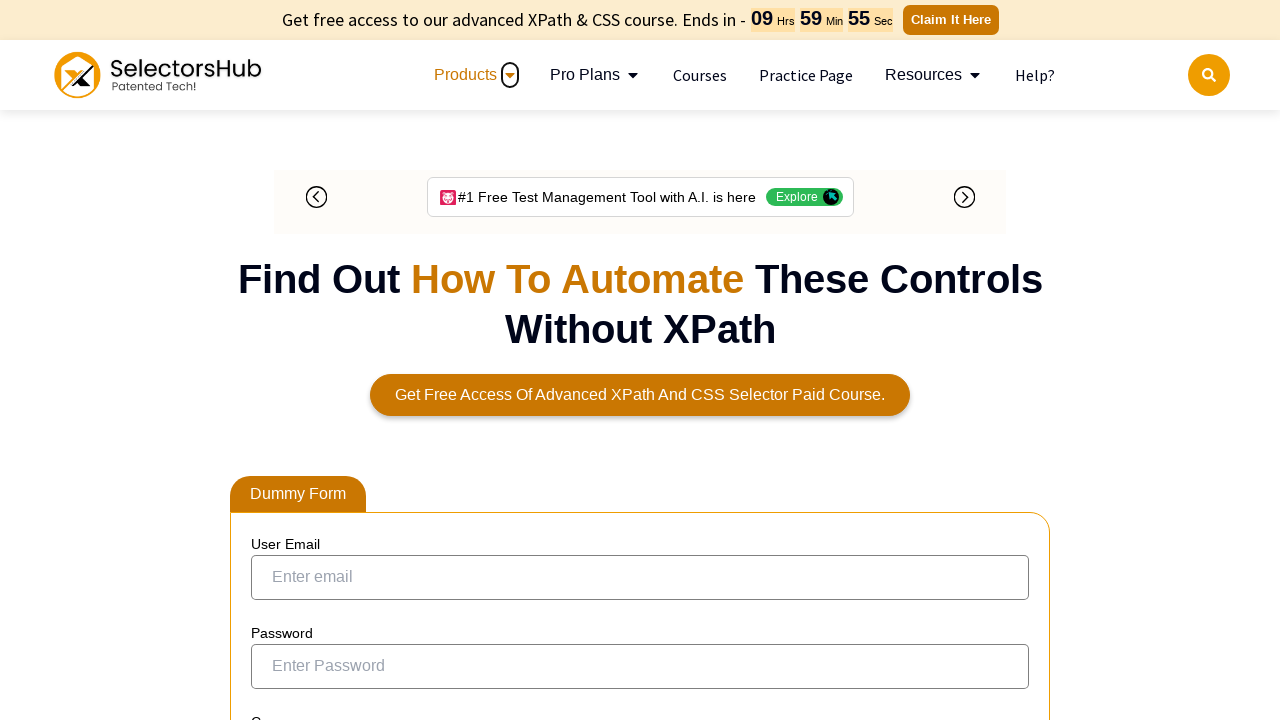

Located all checkboxes on page (total: 17)
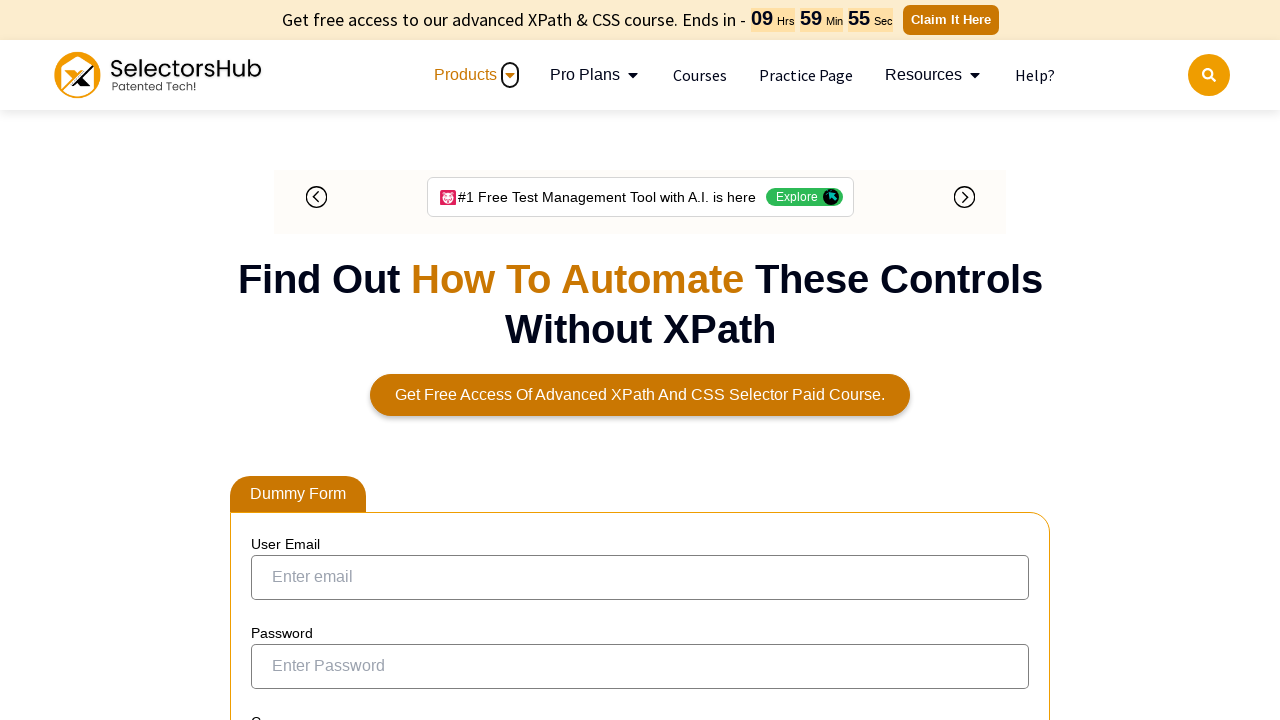

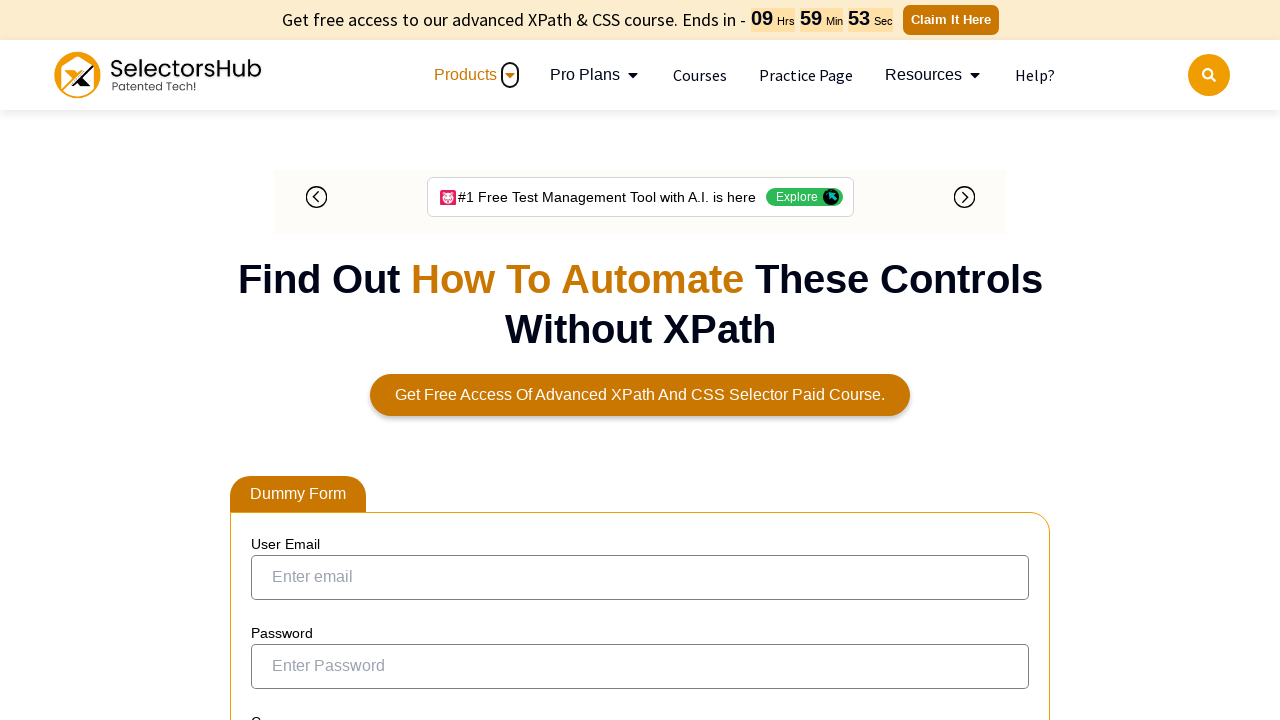